Tests dropdown selection functionality by selecting an option using its visible text label

Starting URL: https://the-internet.herokuapp.com/dropdown

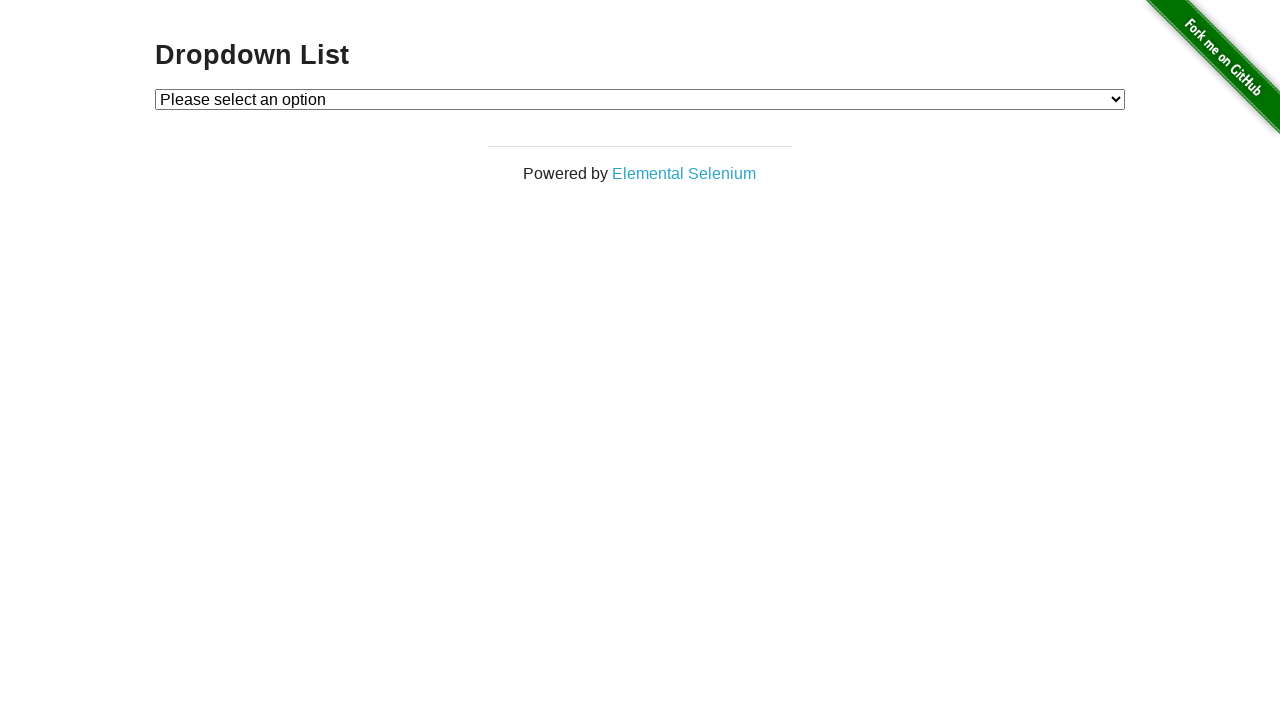

Selected 'Option 1' from dropdown by visible text label on #dropdown
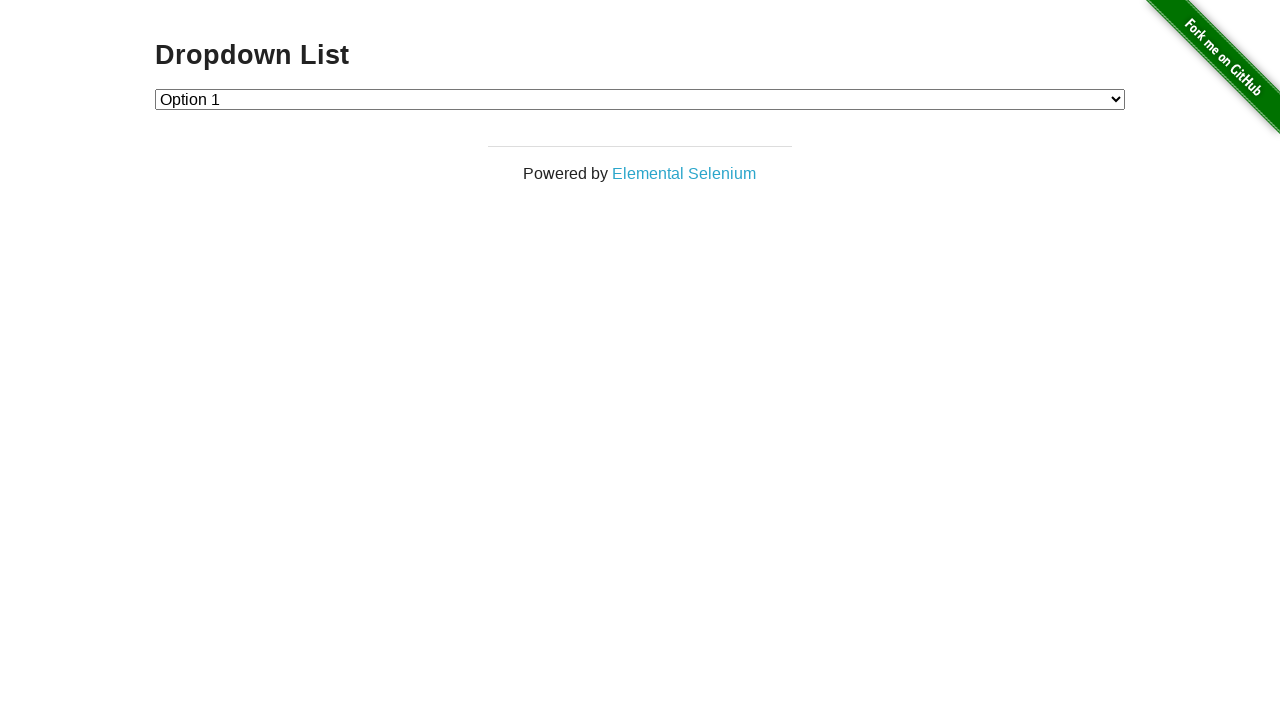

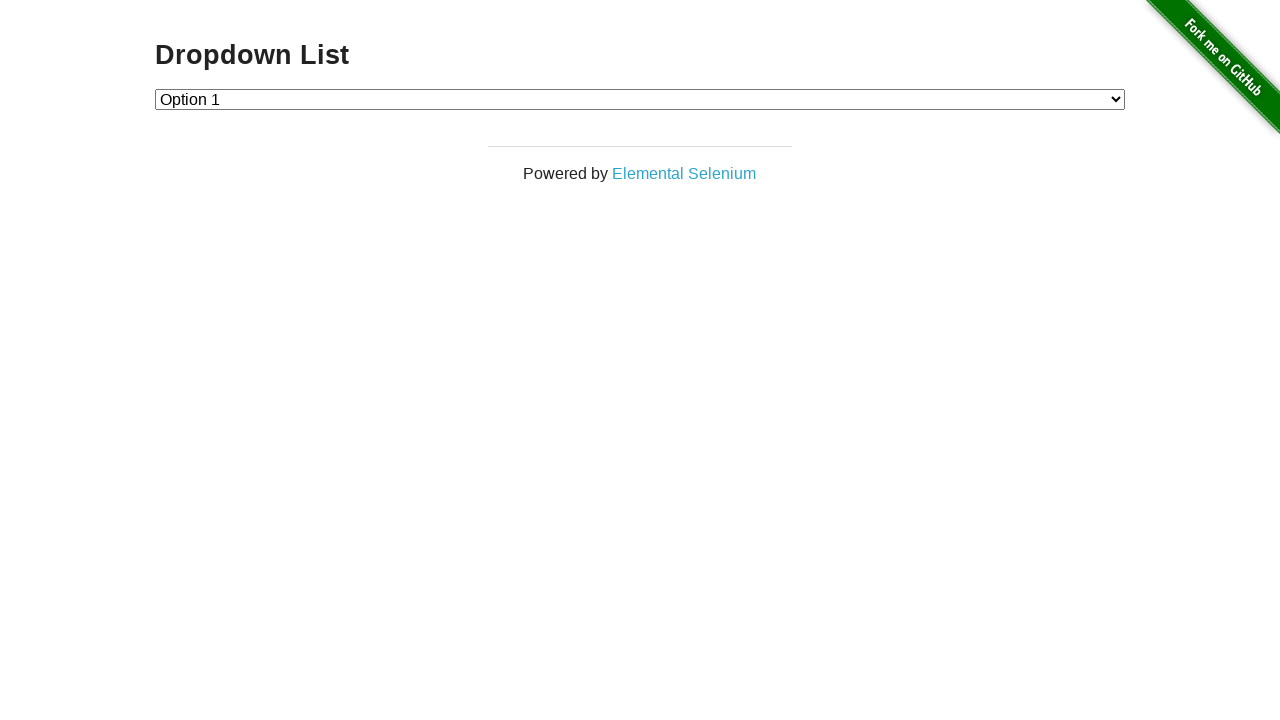